Tests right-click context menu functionality by performing a right-click on an element and selecting the 'Copy' option from the context menu

Starting URL: https://swisnl.github.io/jQuery-contextMenu/demo.html

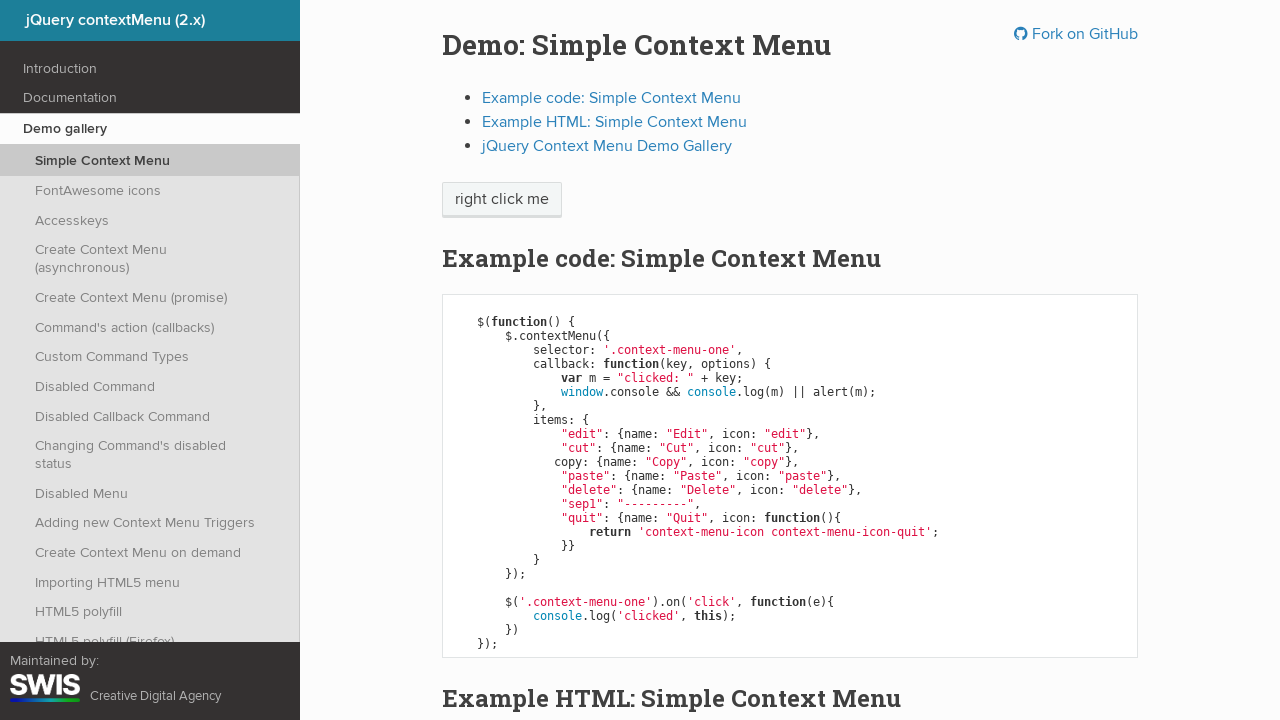

Right-clicked on 'right click me' element to open context menu at (502, 200) on //span[text()='right click me']
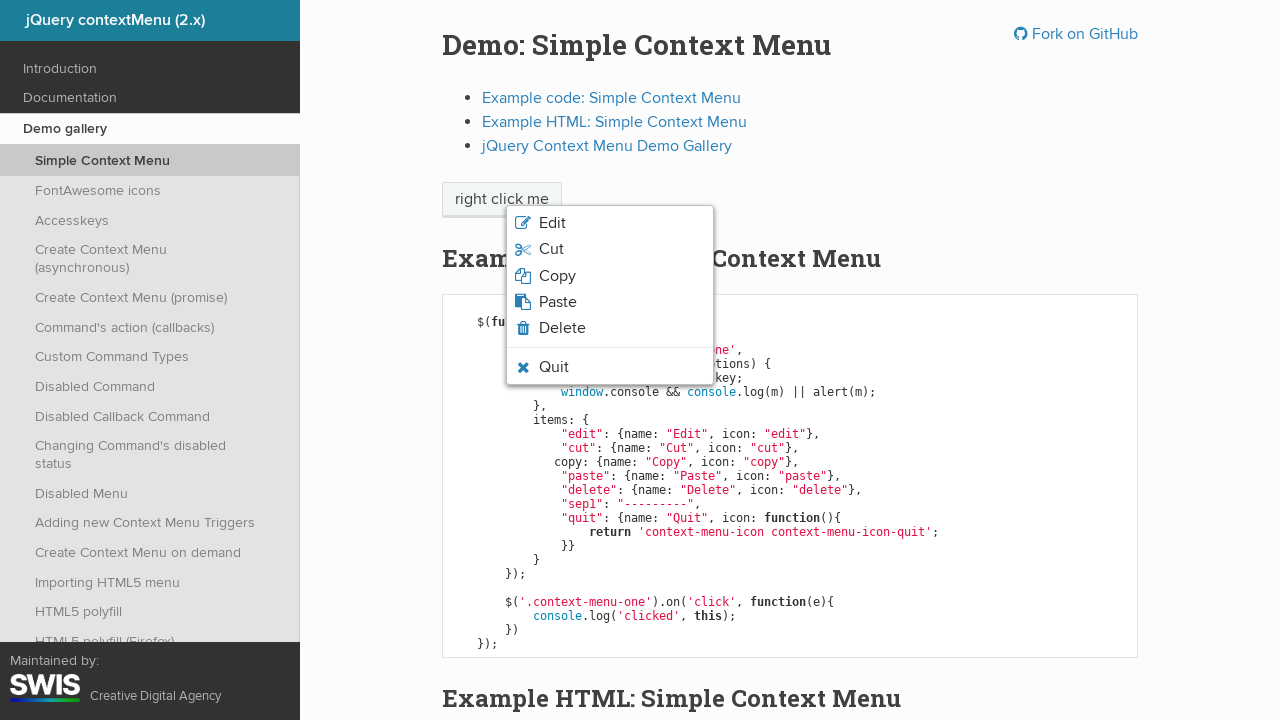

Clicked 'Copy' option from context menu at (557, 276) on xpath=//span[text()='Copy']
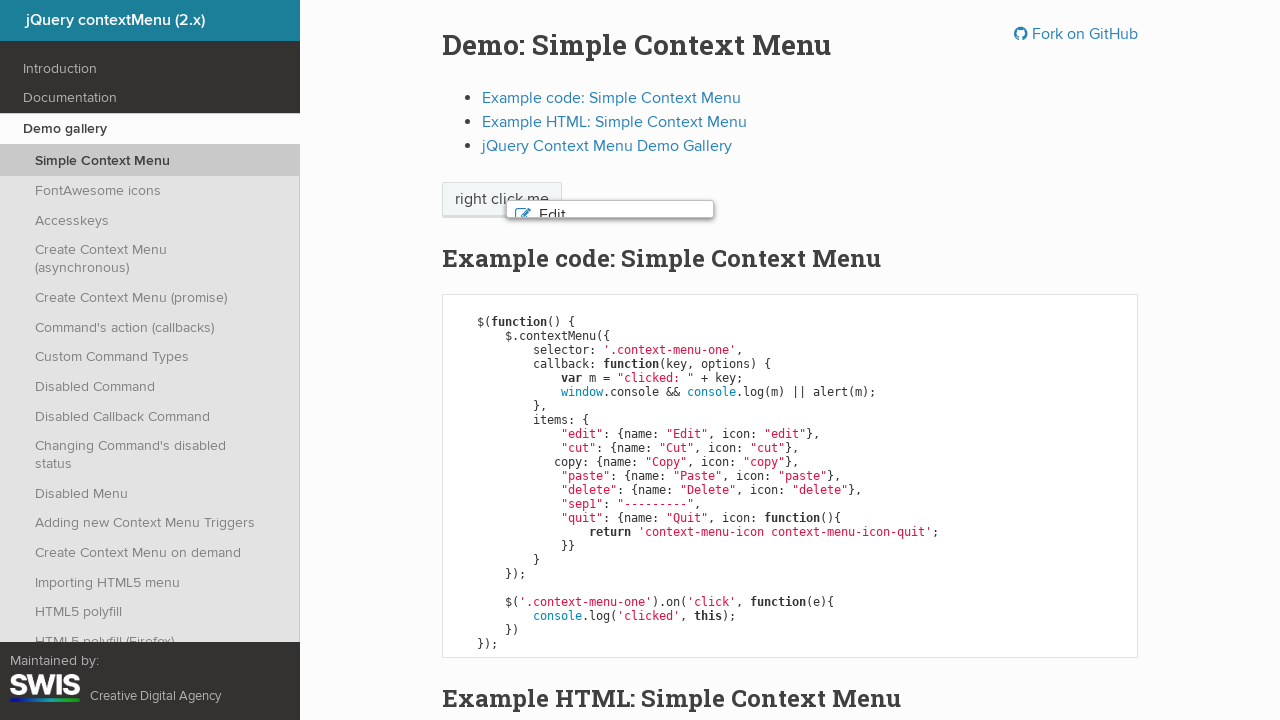

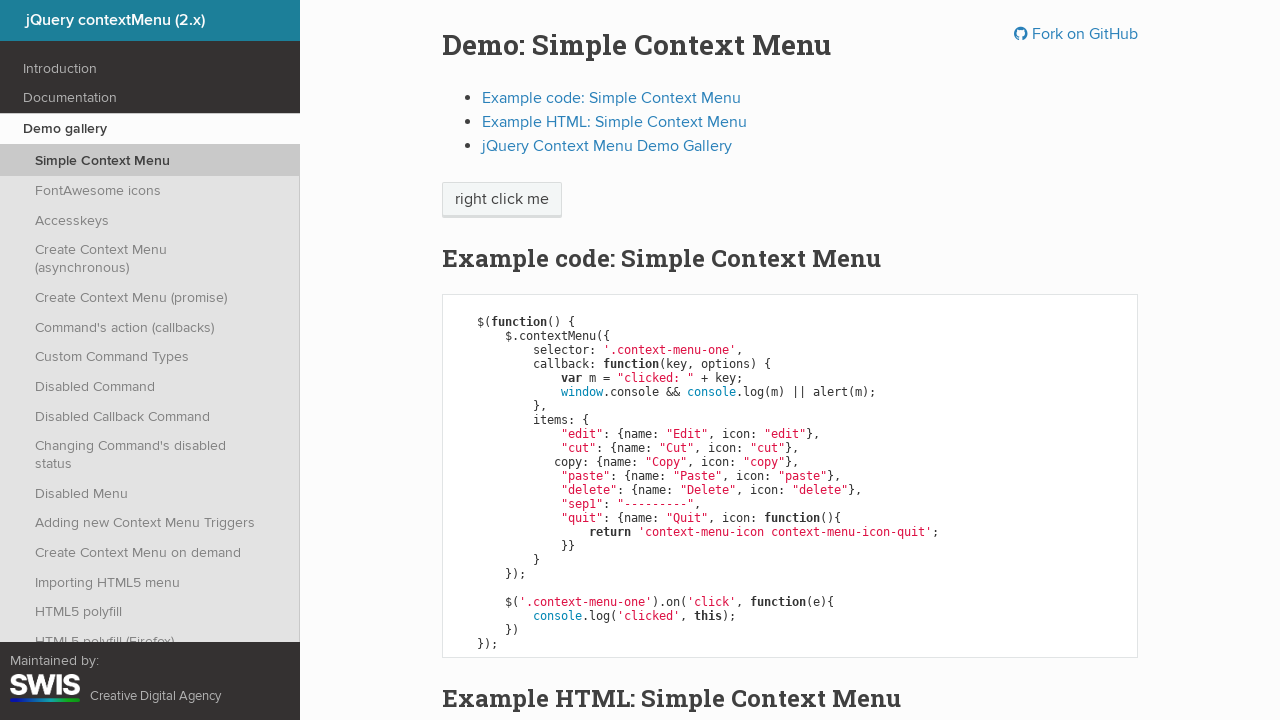